Tests dynamic controls page by toggling checkbox visibility and enabling/disabling an input field

Starting URL: http://the-internet.herokuapp.com/dynamic_controls

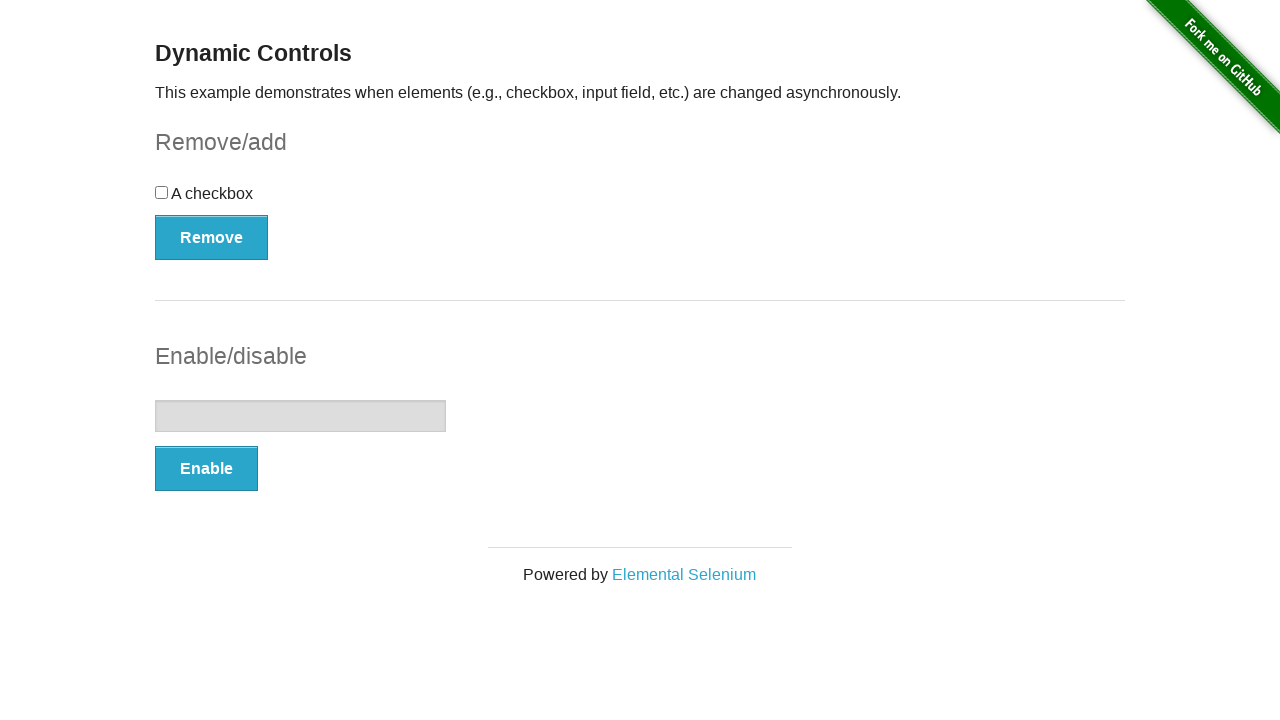

Waited for checkbox element to be present on dynamic controls page
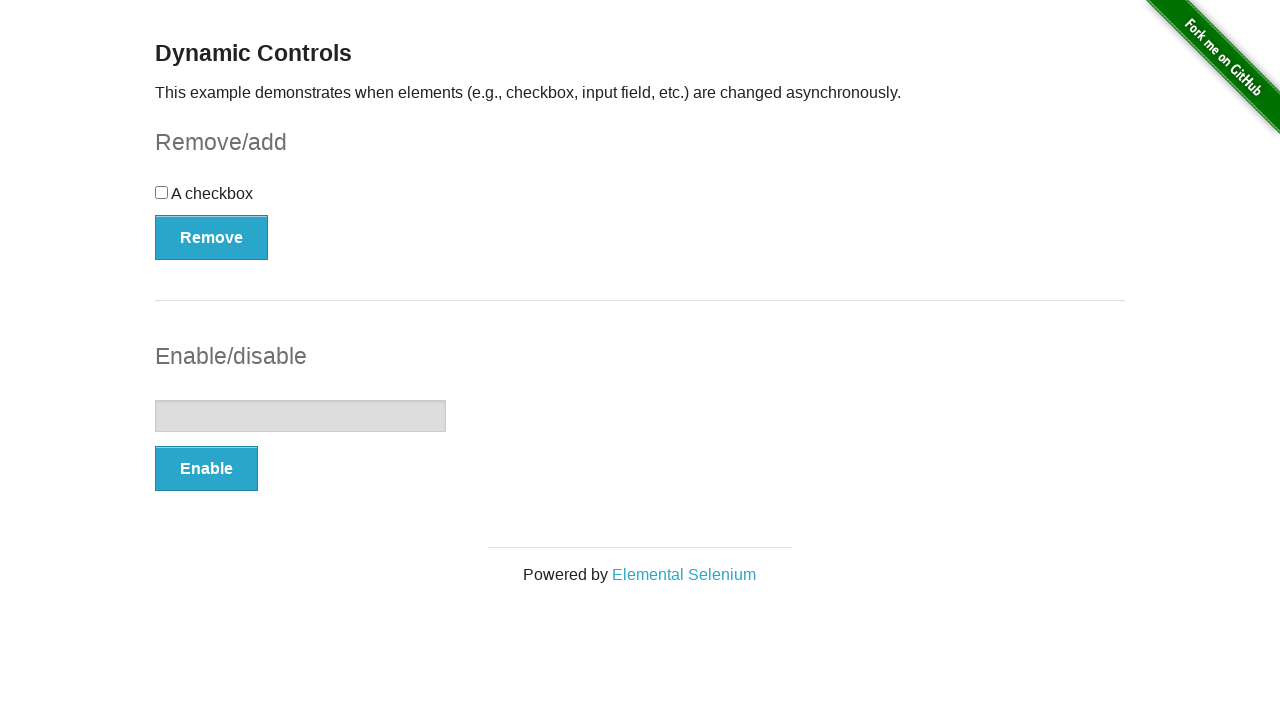

Clicked Remove button to toggle checkbox visibility at (212, 237) on button[onclick='swapCheckbox()']
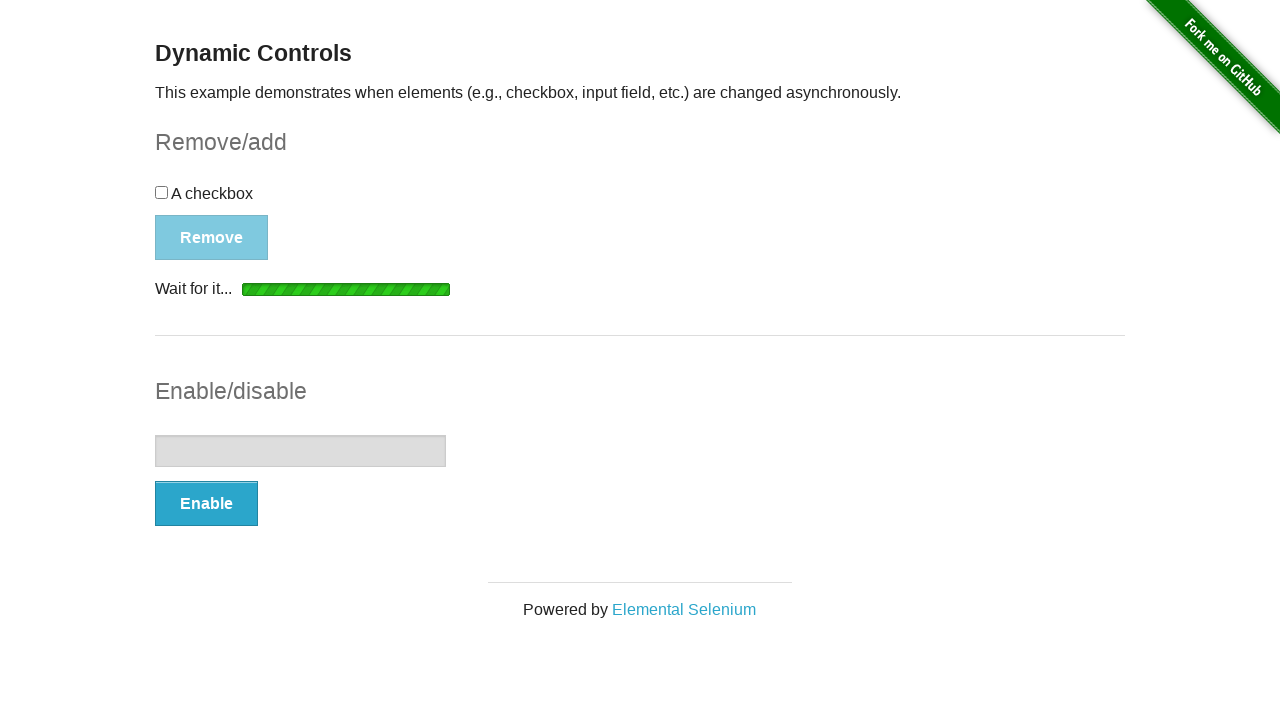

Verified 'It's gone!' message appeared after removing checkbox
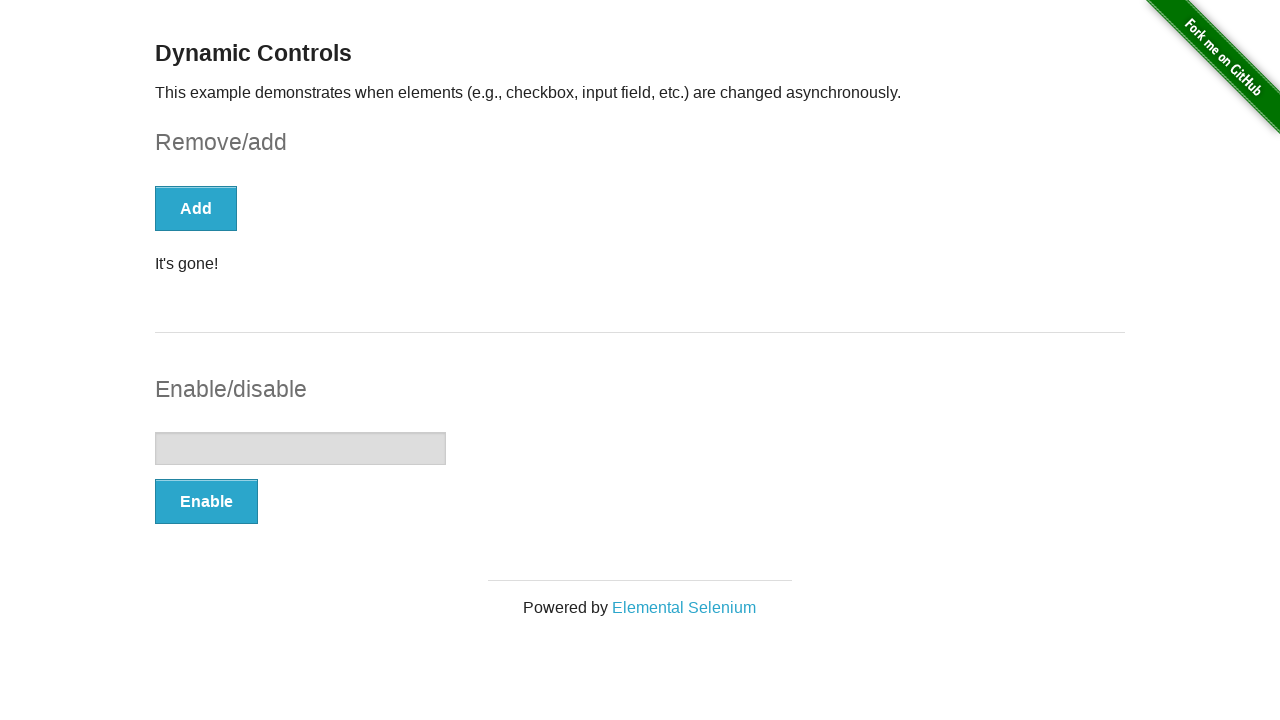

Confirmed checkbox element is hidden
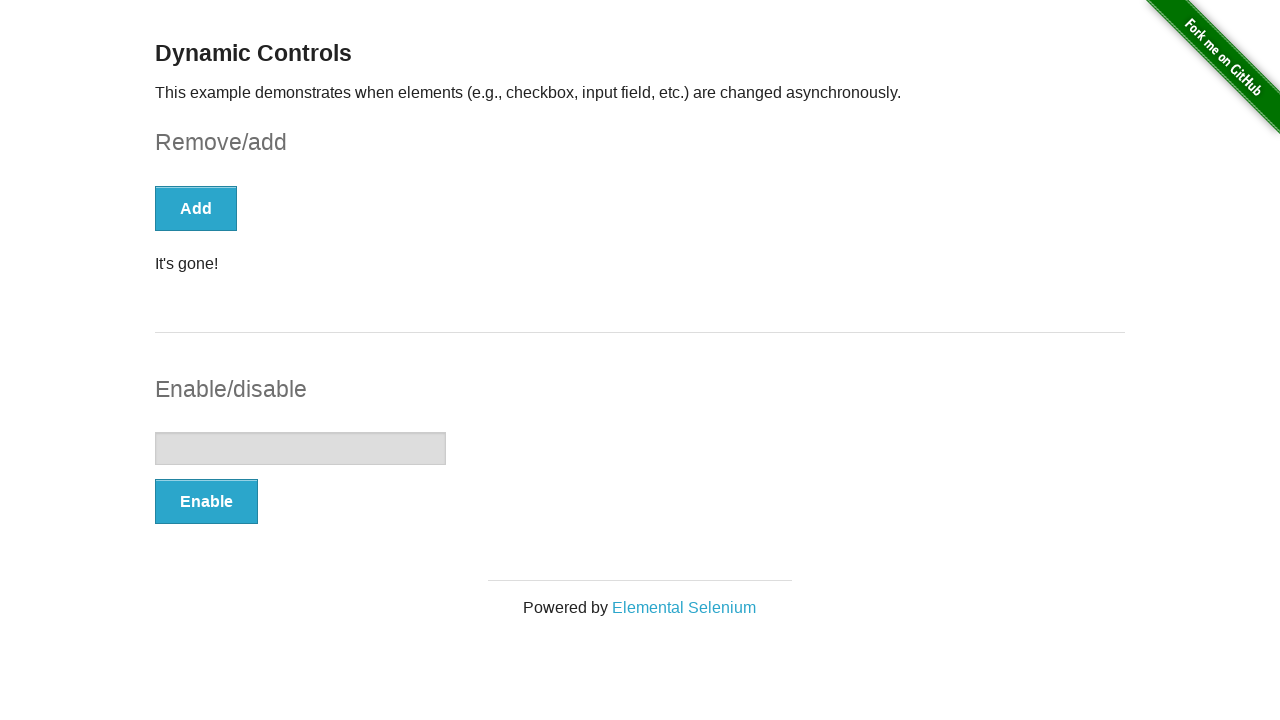

Clicked Enable button to enable text input field at (206, 501) on button[onclick='swapInput()']
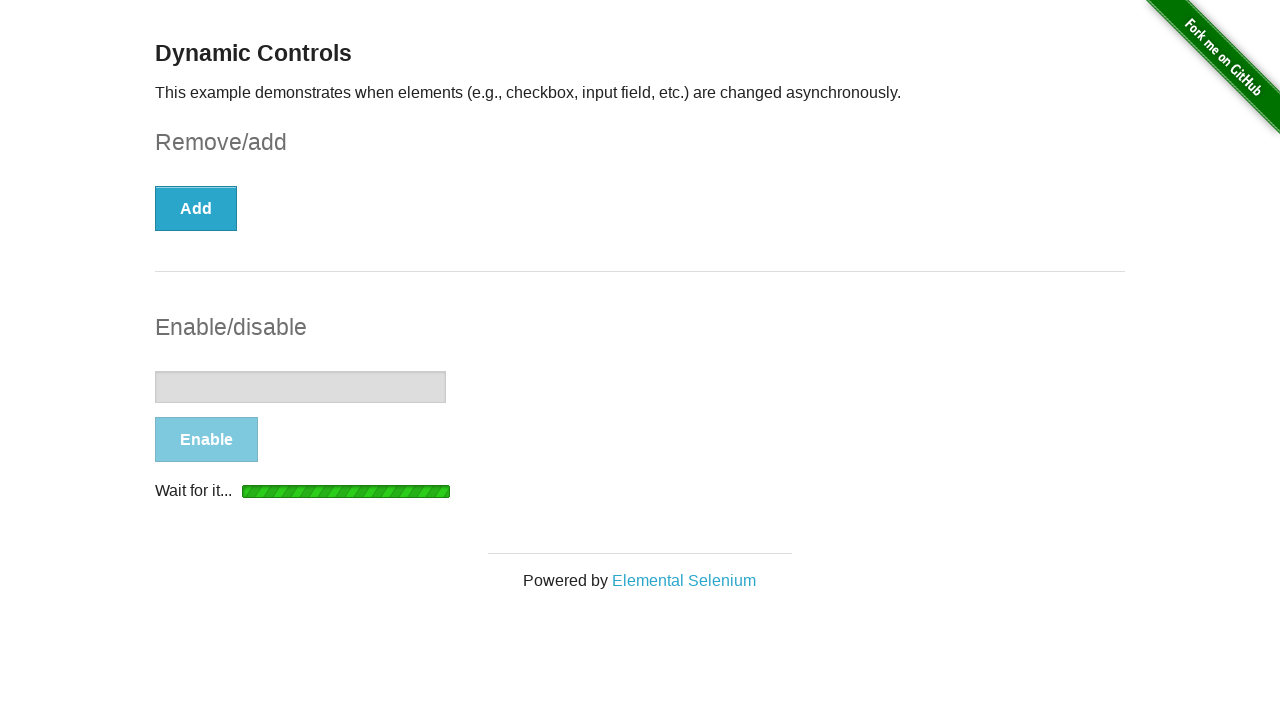

Verified 'It's enabled!' message appeared after enabling input
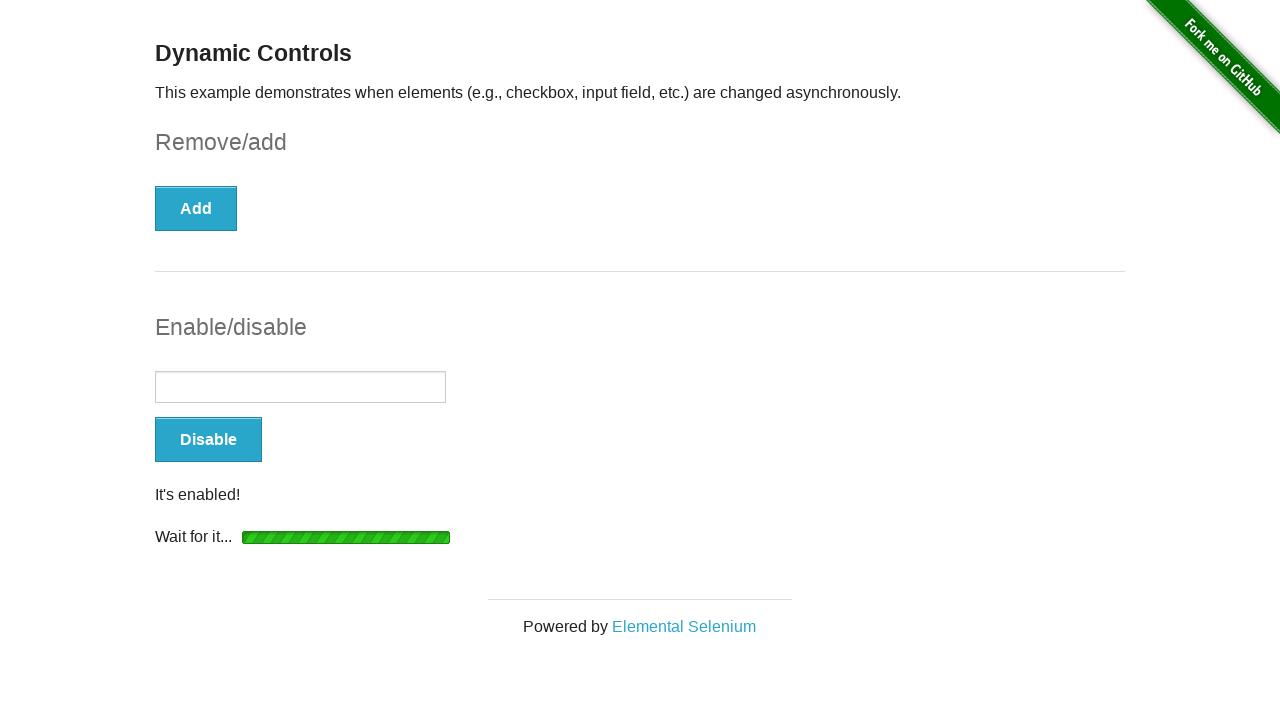

Confirmed text input field is now enabled
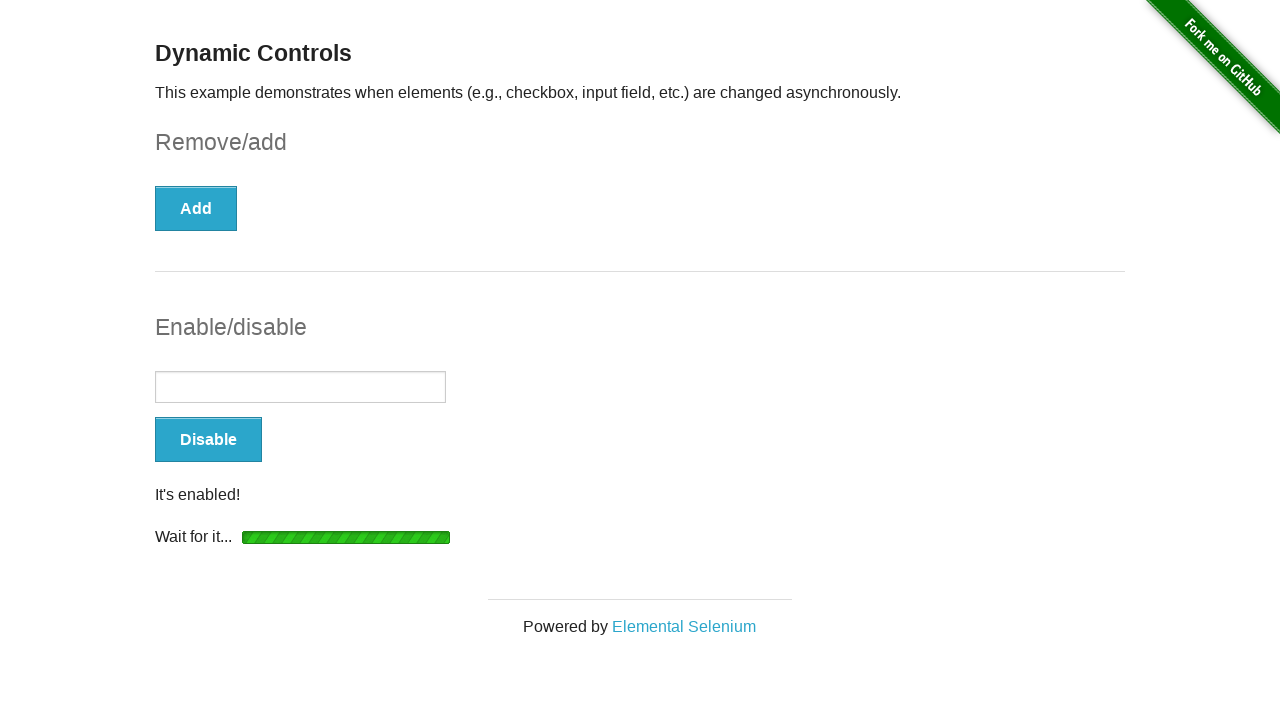

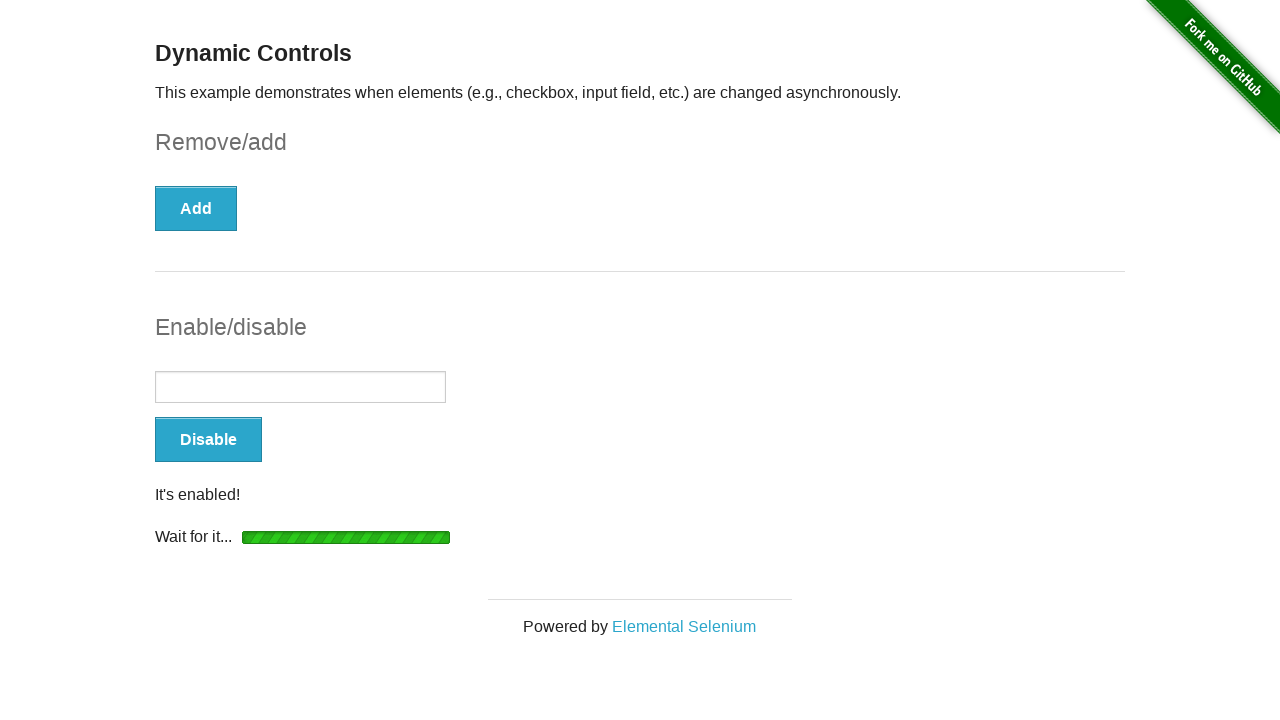